Navigates to the Selenium WebDriver Java demo page, blocks a specific image URL using route interception, and verifies the page title contains "Selenium WebDriver"

Starting URL: https://bonigarcia.dev/selenium-webdriver-java/

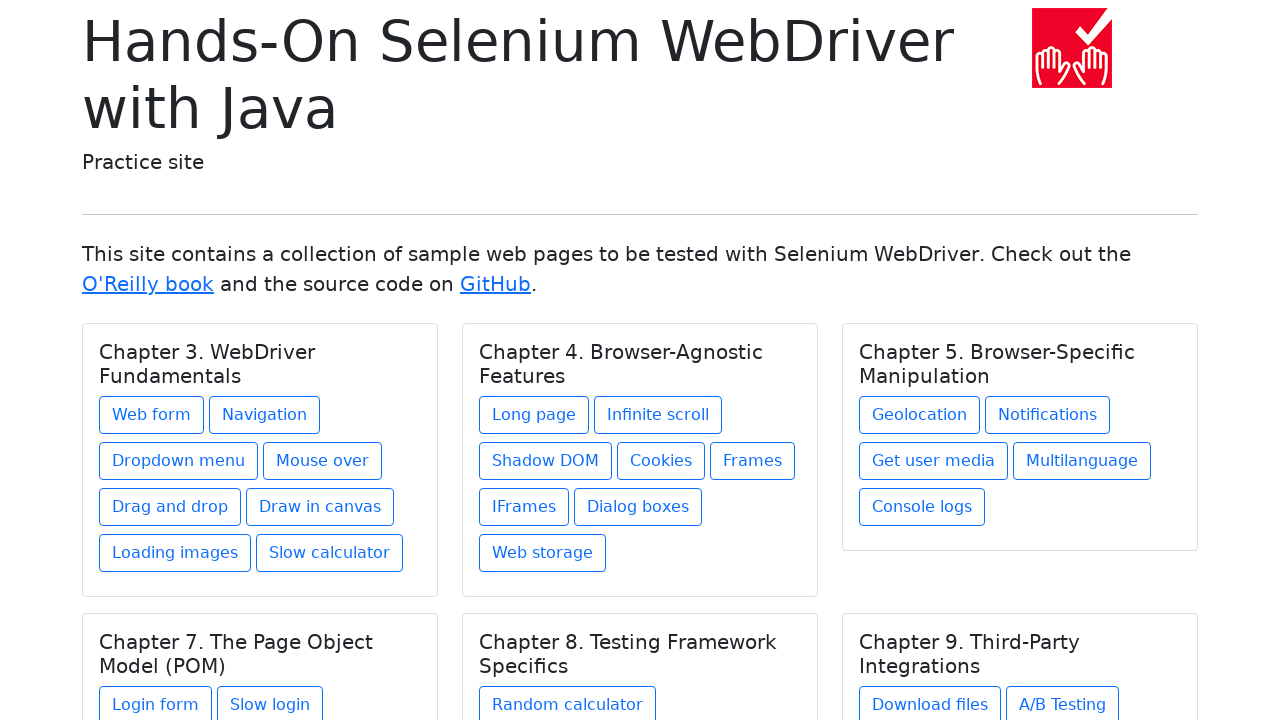

Set up route interception to block hands-on-icon.png image URL
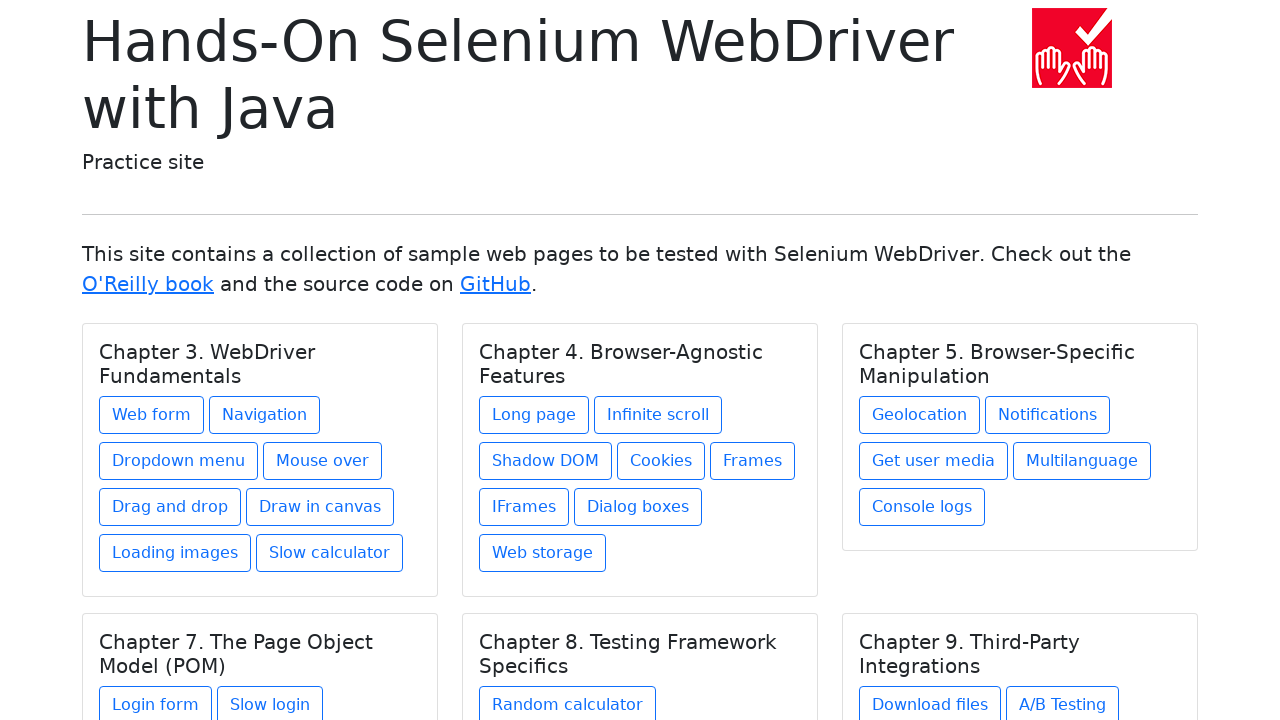

Navigated to Selenium WebDriver Java demo page
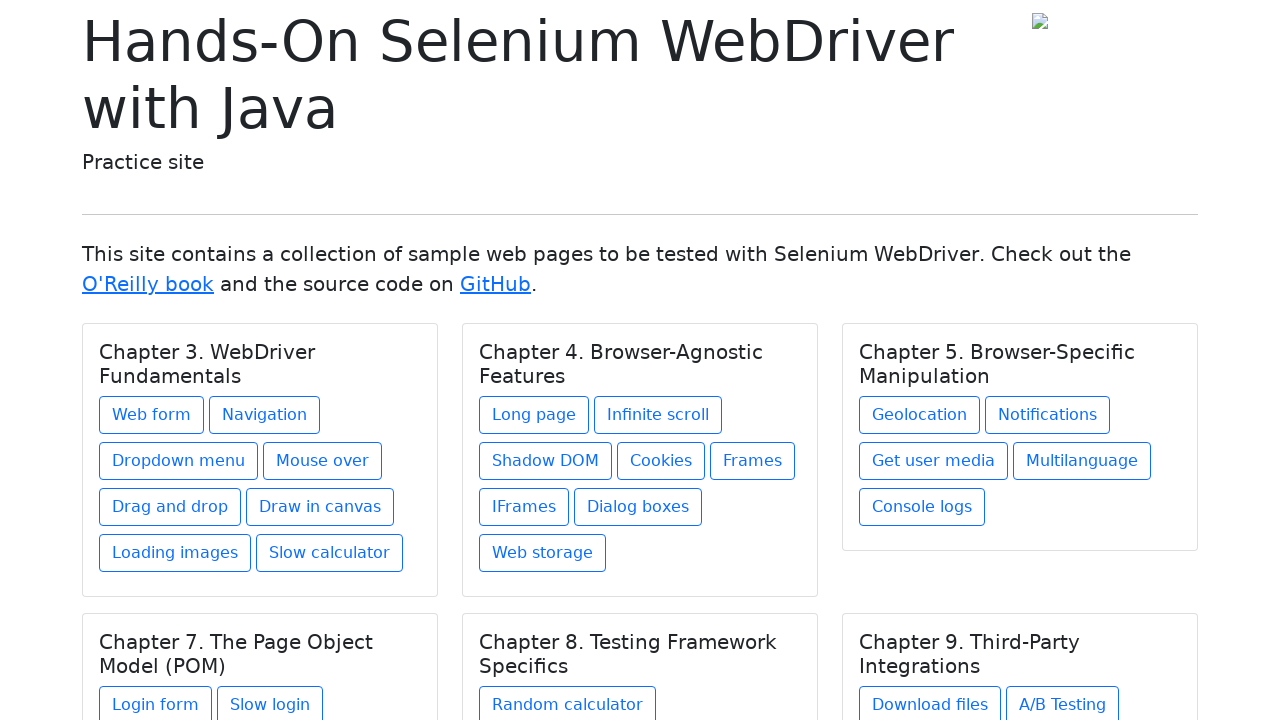

Verified page title contains 'Selenium WebDriver'
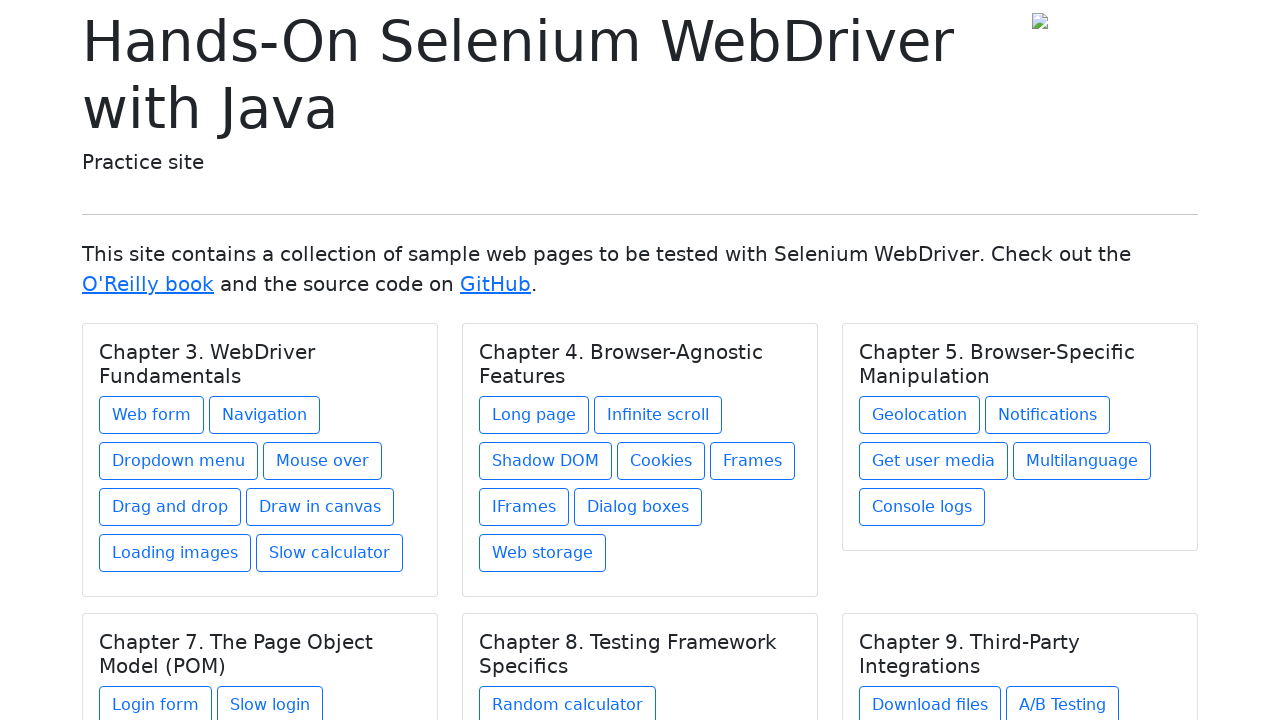

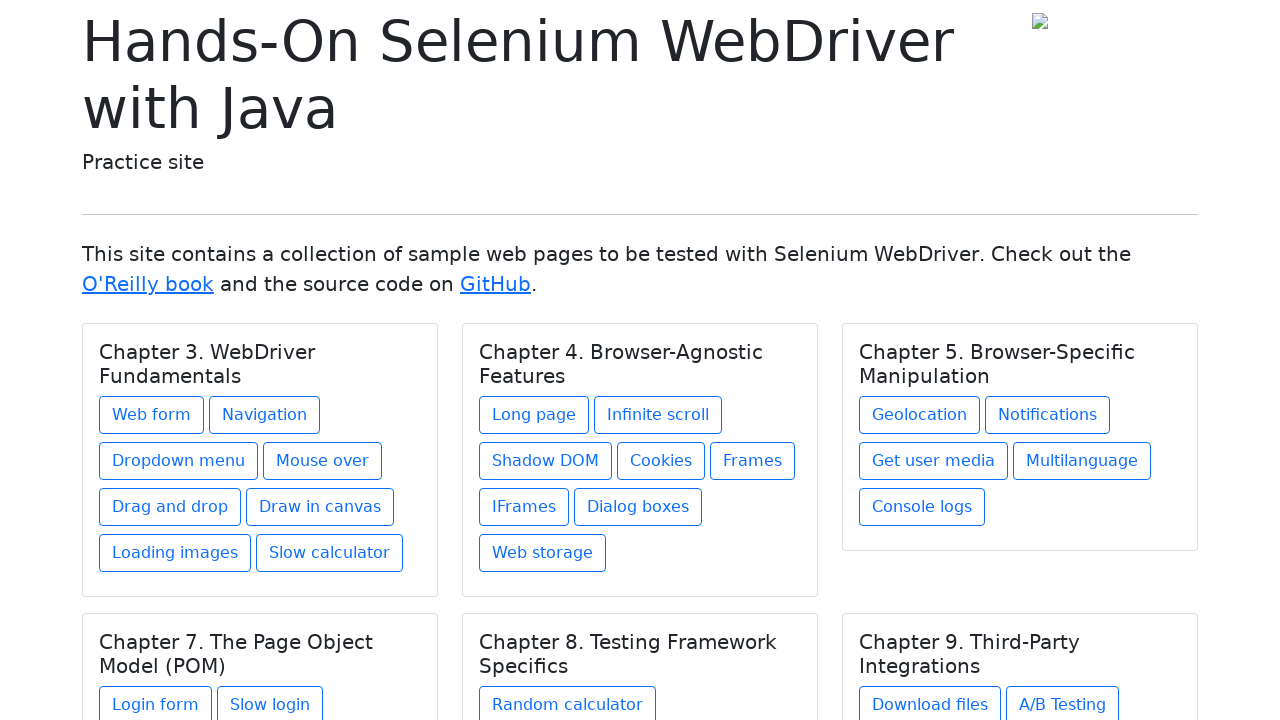